Tests a GFR (Glomerular Filtration Rate) medical calculator by selecting gender, entering creatinine, age, weight, and height values, then verifying the calculated MDRD, kidney disease stage, Cockroft-Gault, and body surface area results.

Starting URL: https://13gp.by/%D0%B8%D0%BD%D1%84%D0%BE%D1%80%D0%BC%D0%B0%D1%86%D0%B8%D1%8F/%D0%BC%D0%B5%D0%B4%D0%B8%D1%86%D0%B8%D0%BD%D1%81%D0%BA%D0%B8%D0%B5-%D0%BA%D0%B0%D0%BB%D1%8C%D0%BA%D1%83%D0%BB%D1%8F%D1%82%D0%BE%D1%80%D1%8B/%D1%80%D0%B0%D1%81%D1%87%D0%B5%D1%82-%D1%81%D0%BA%D0%BE%D1%80%D0%BE%D1%81%D1%82%D0%B8-%D0%BA%D0%BB%D1%83%D0%B1%D0%BE%D1%87%D0%BA%D0%BE%D0%B2%D0%BE%D0%B9-%D1%84%D0%B8%D0%BB%D1%8C%D1%82%D1%80%D0%B0%D1%86%D0%B8%D0%B8-%D1%81%D0%BA%D1%84

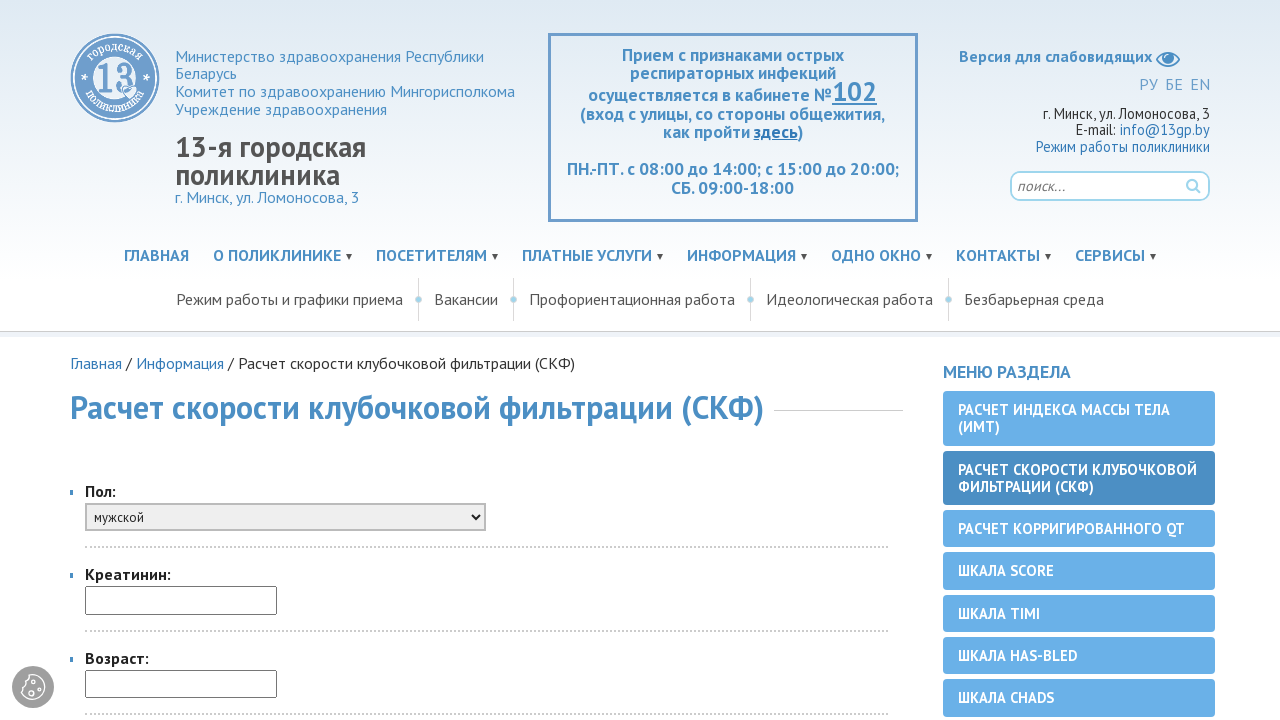

Selected female gender from dropdown on #oSex
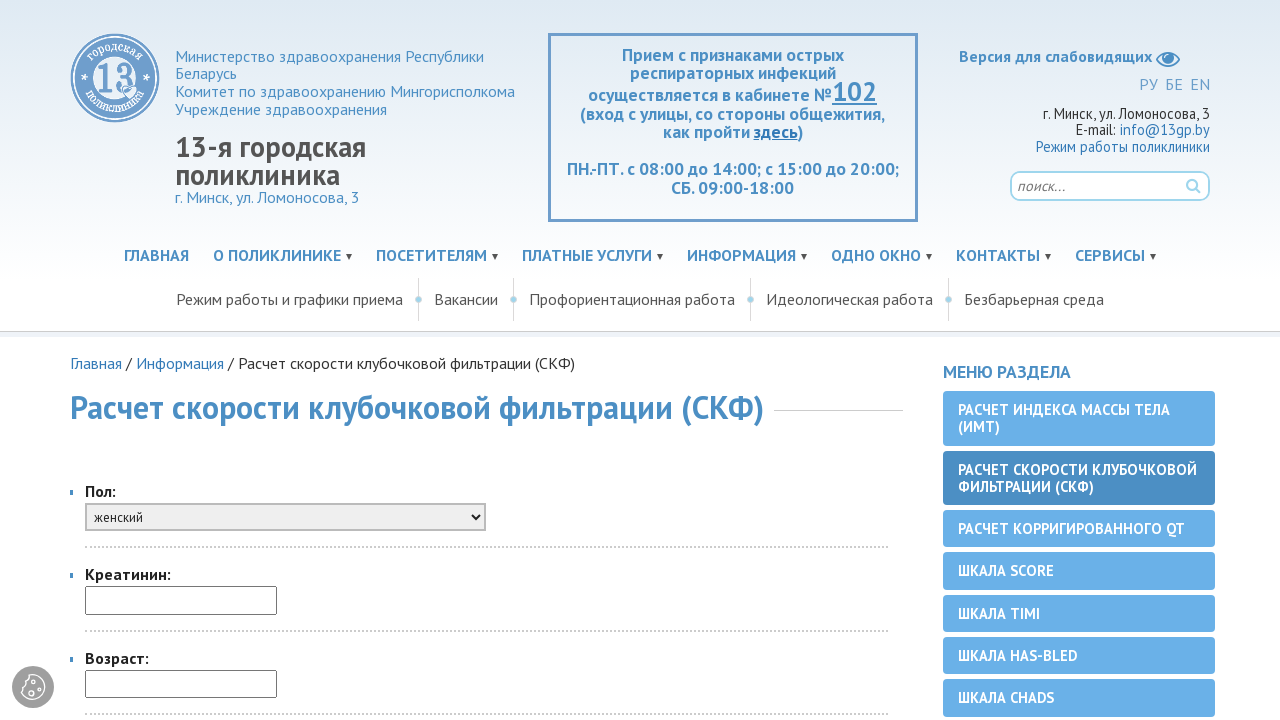

Entered creatinine value: 80 on #oCr
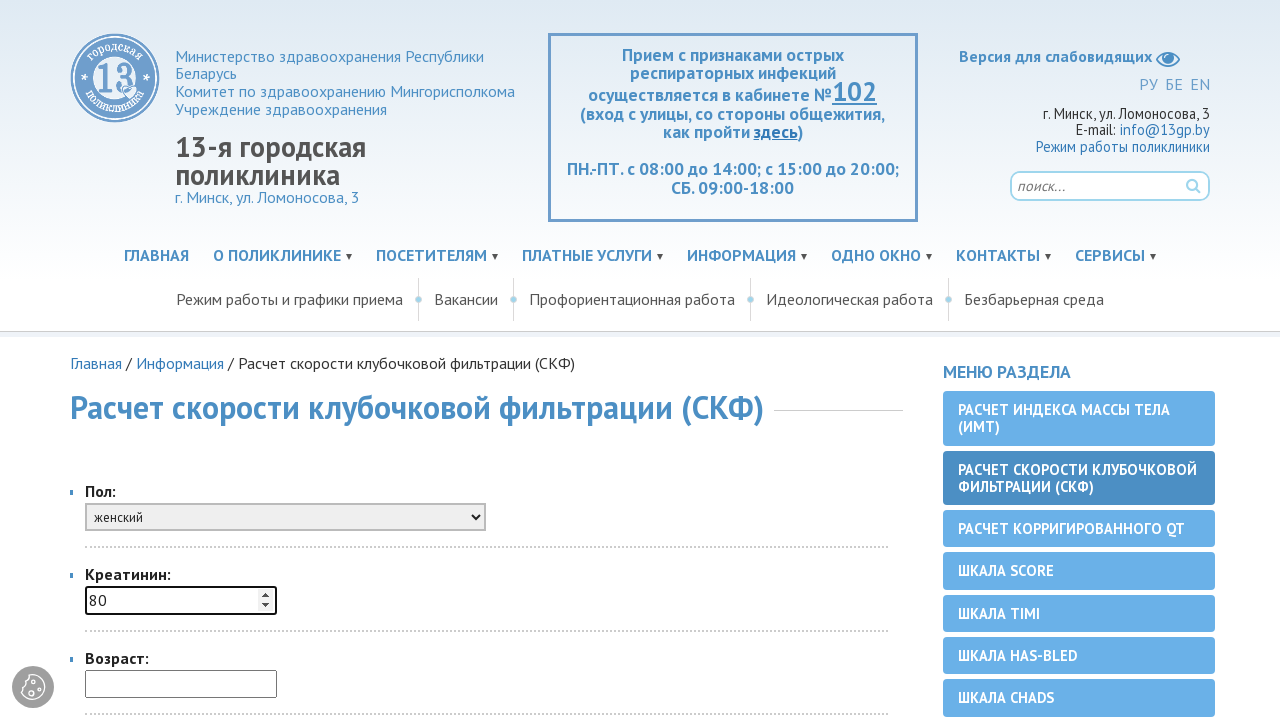

Entered age value: 38 on #oAge
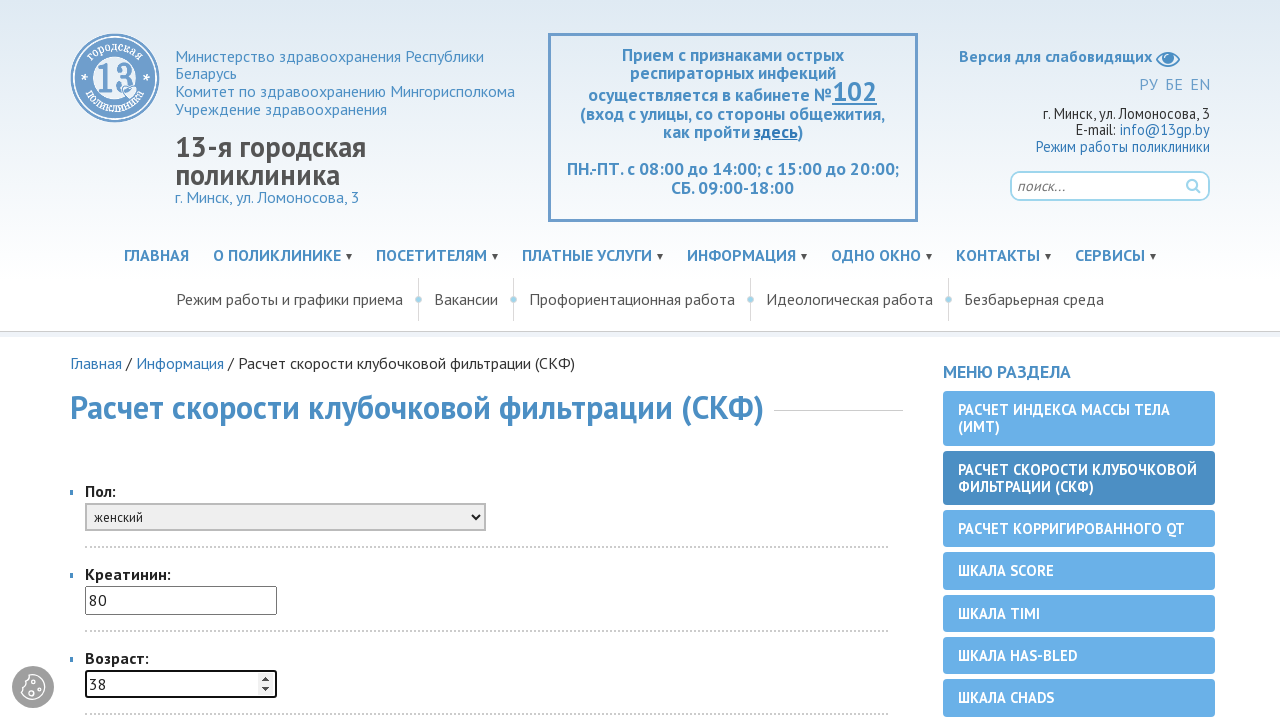

Entered weight value: 55 on #oWeight
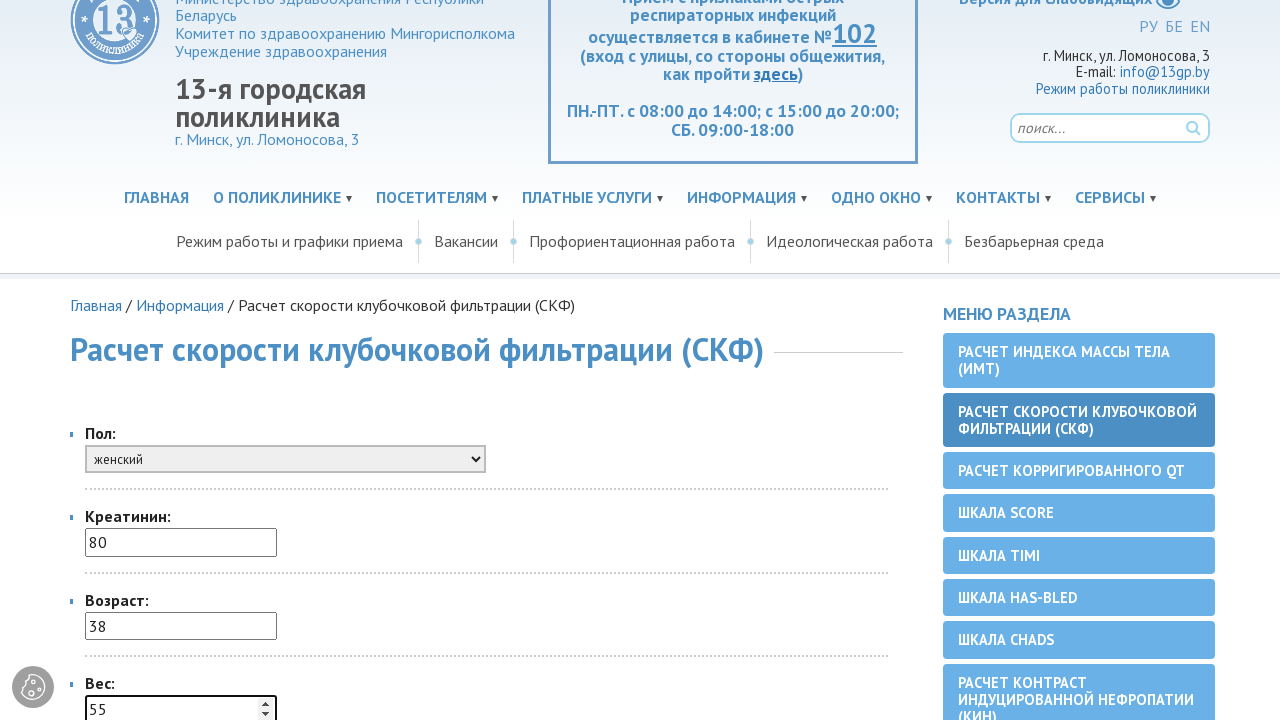

Entered height value: 163 on #oHeight
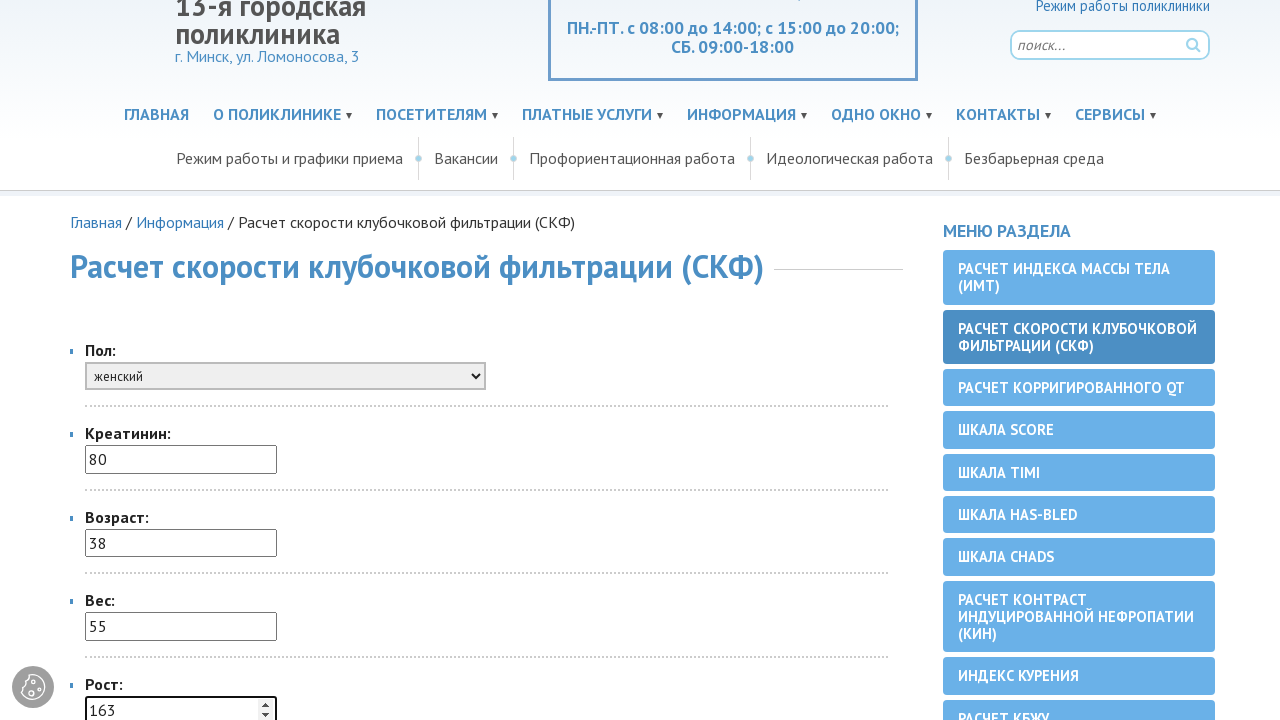

Clicked calculate button at (132, 360) on input[type='button']
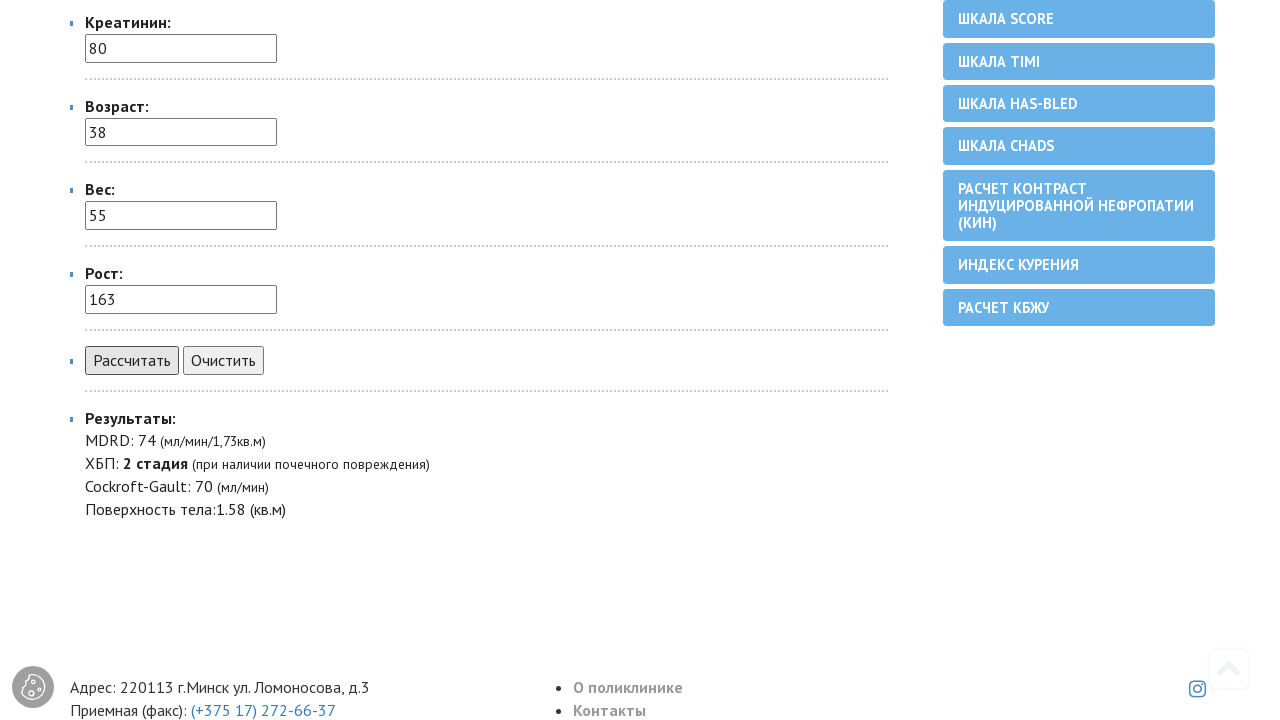

MDRD results section loaded
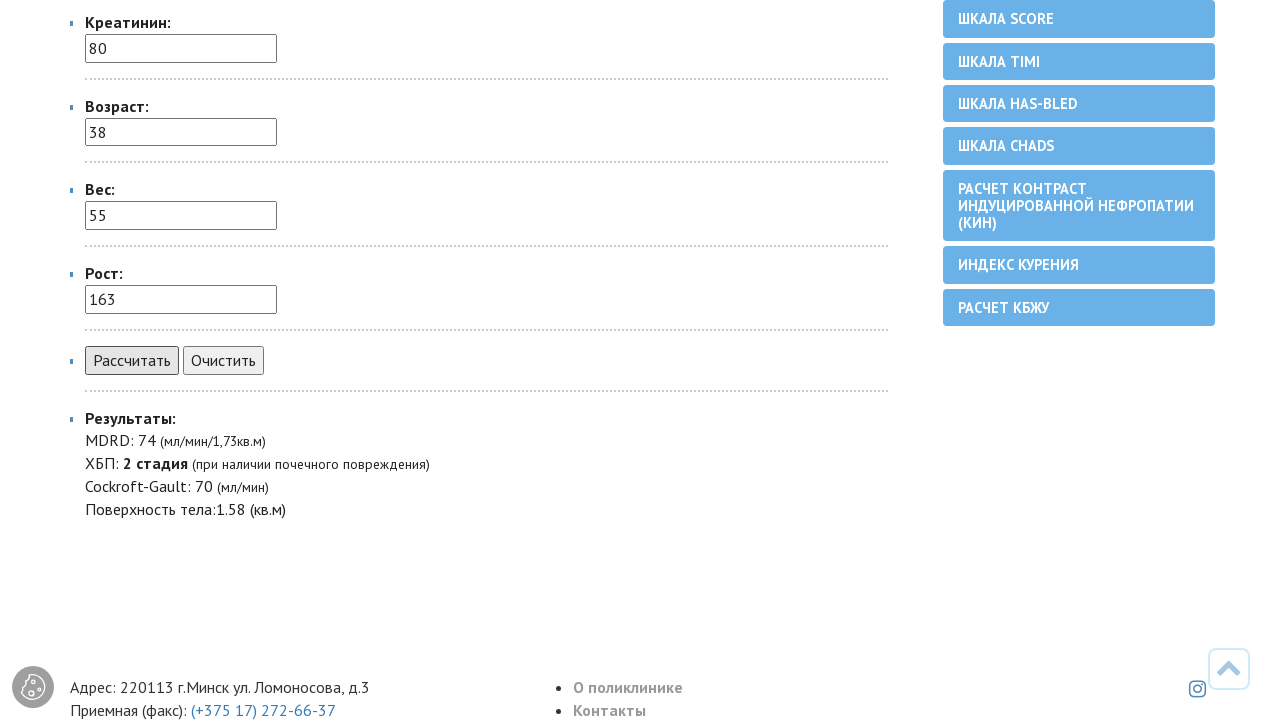

Verified MDRD result: 74 (мл/мин/1,73кв.м)
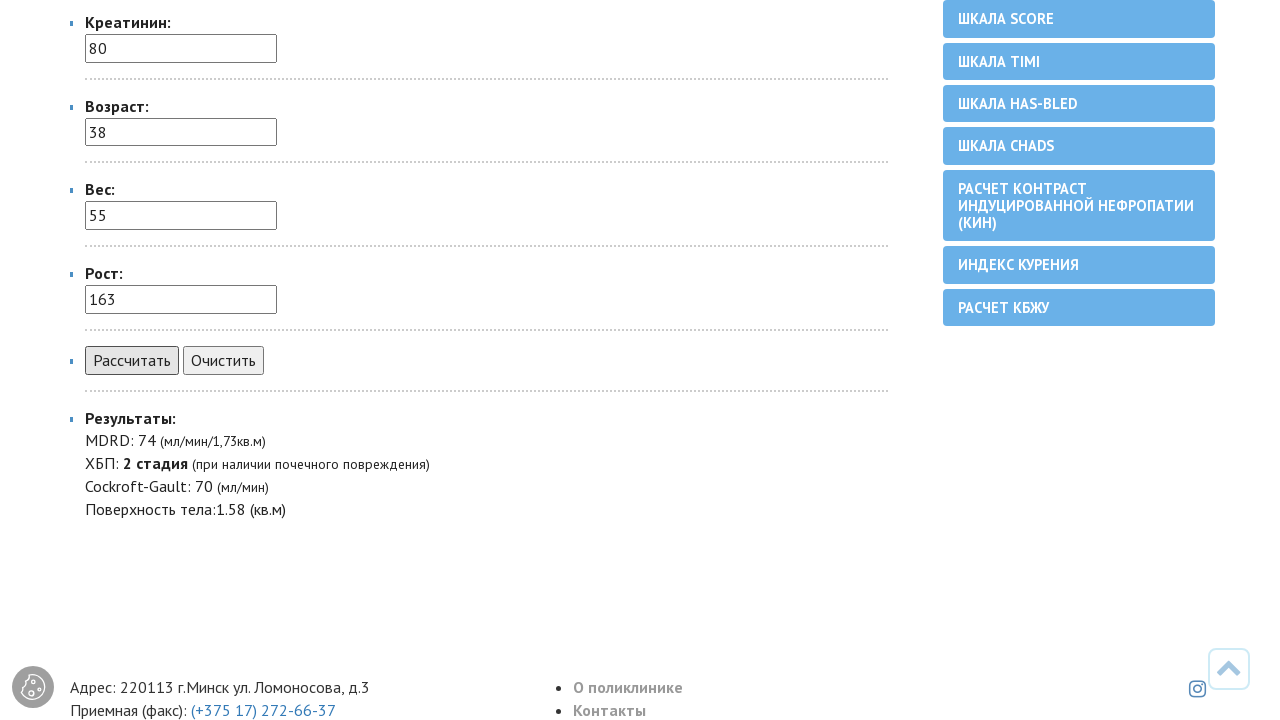

Verified kidney disease stage: 2 стадия (при наличии почечного повреждения)
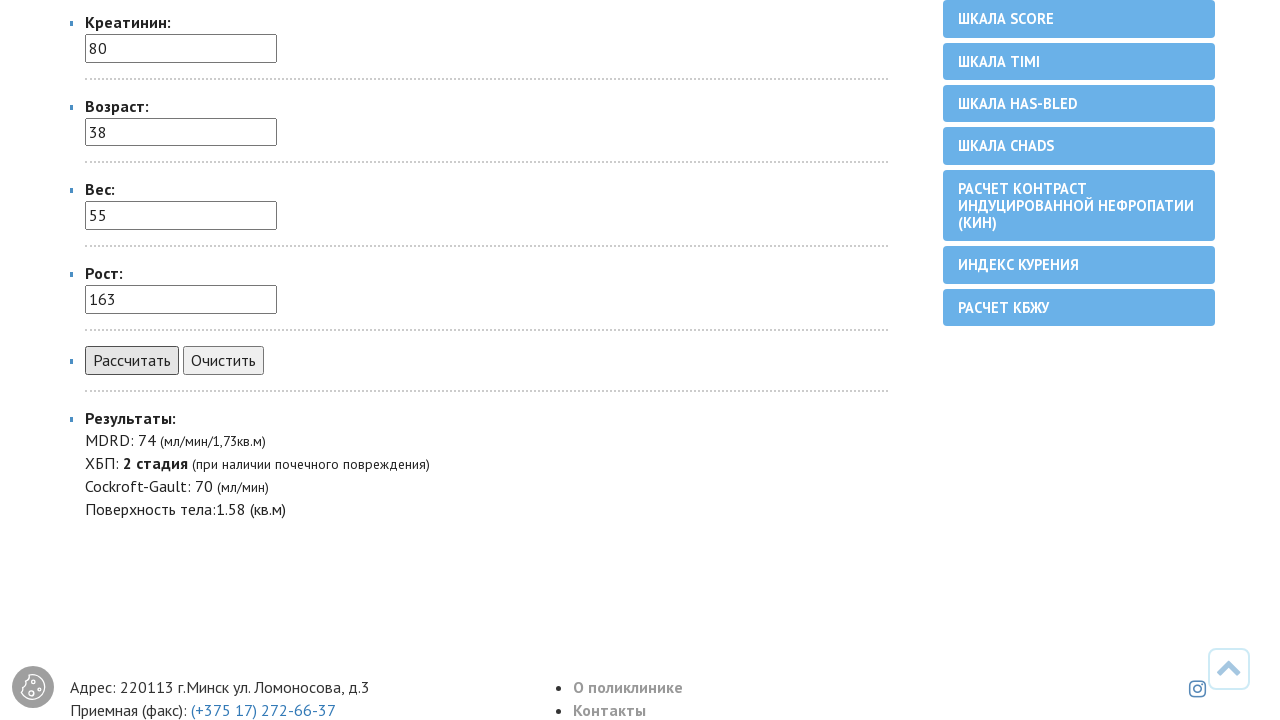

Verified Cockroft-Gault result: 70 (мл/мин)
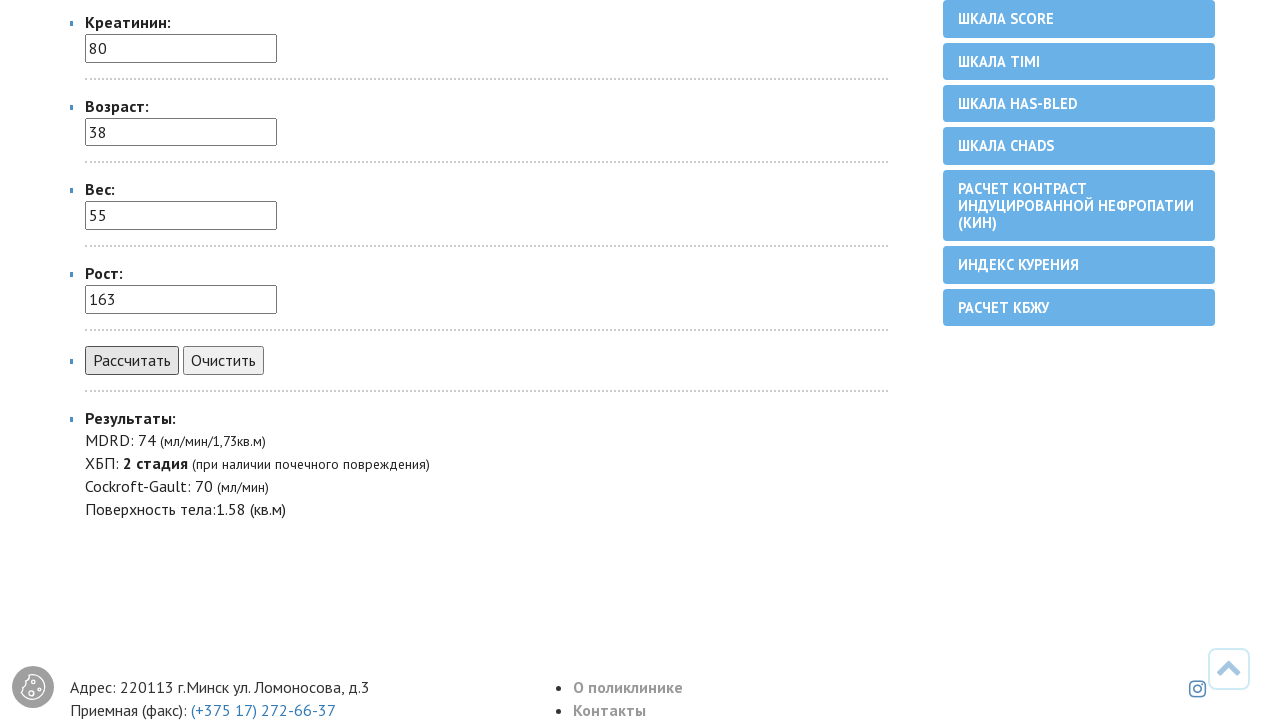

Verified body surface area result: 1.58 (кв.м)
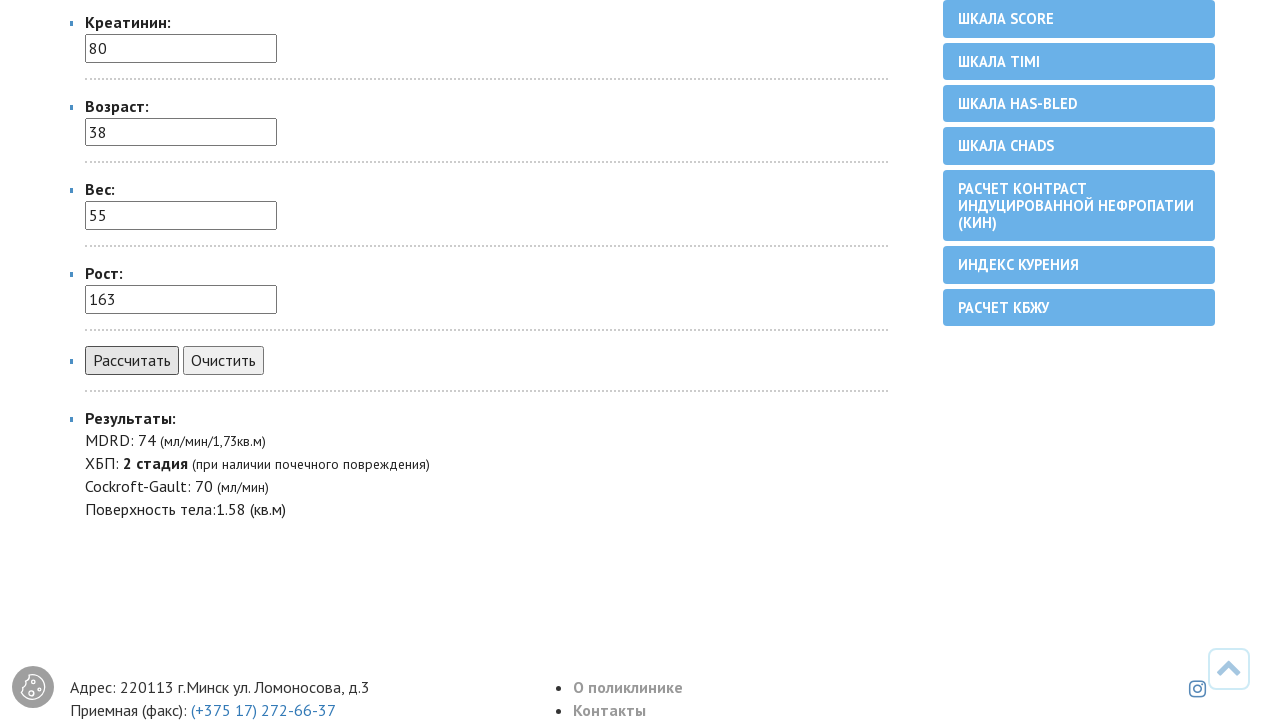

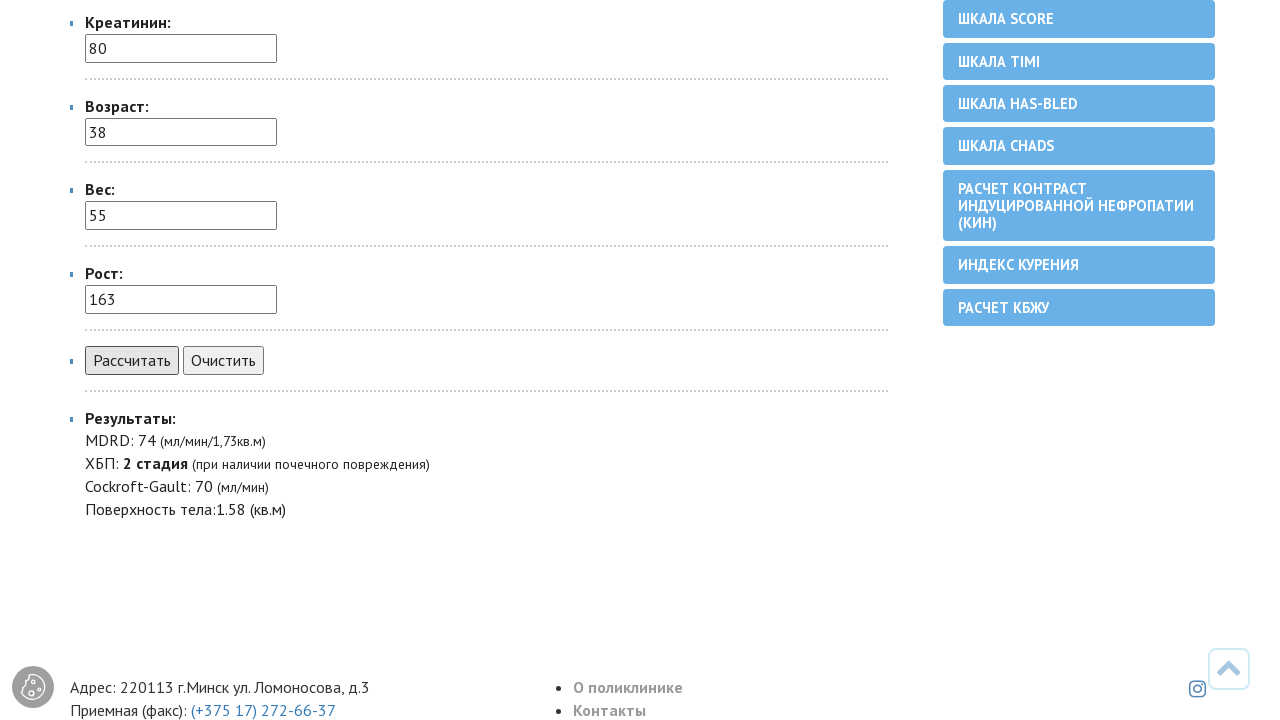